Tests dropdown menu functionality by selecting options using different methods (index, value, visible text) and verifies the dropdown has 3 options

Starting URL: https://the-internet.herokuapp.com/dropdown

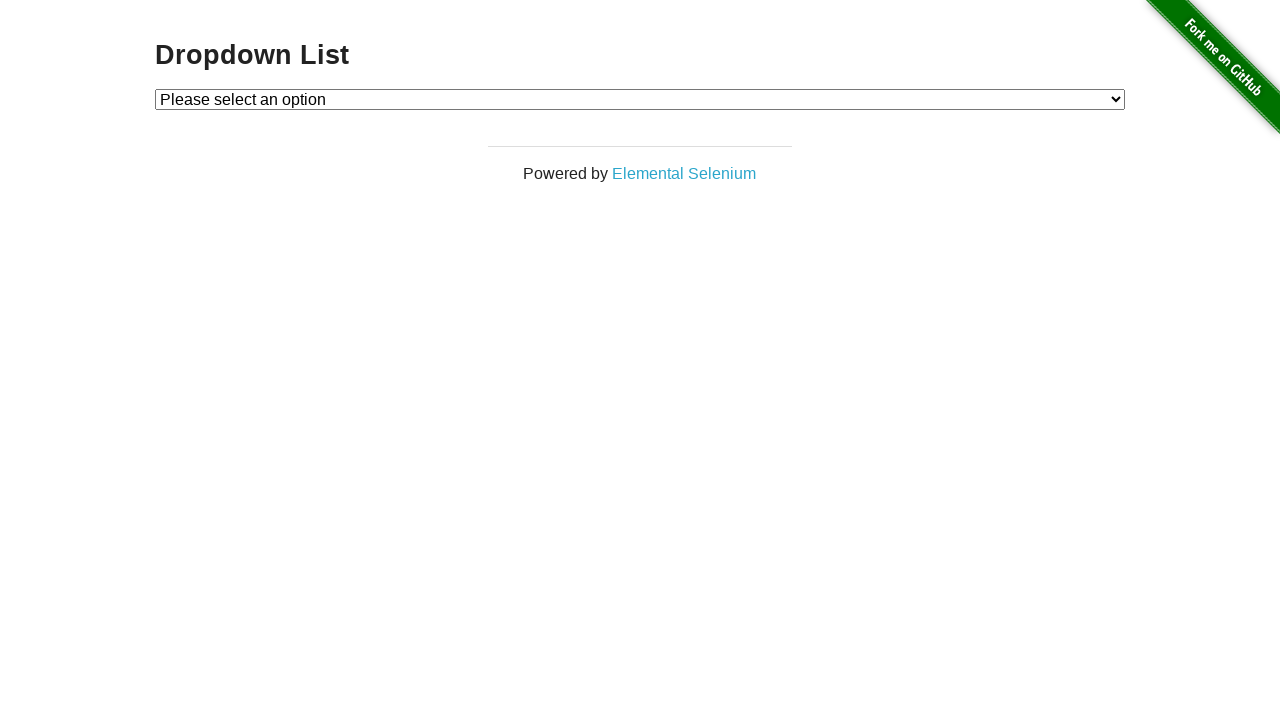

Navigated to dropdown menu test page
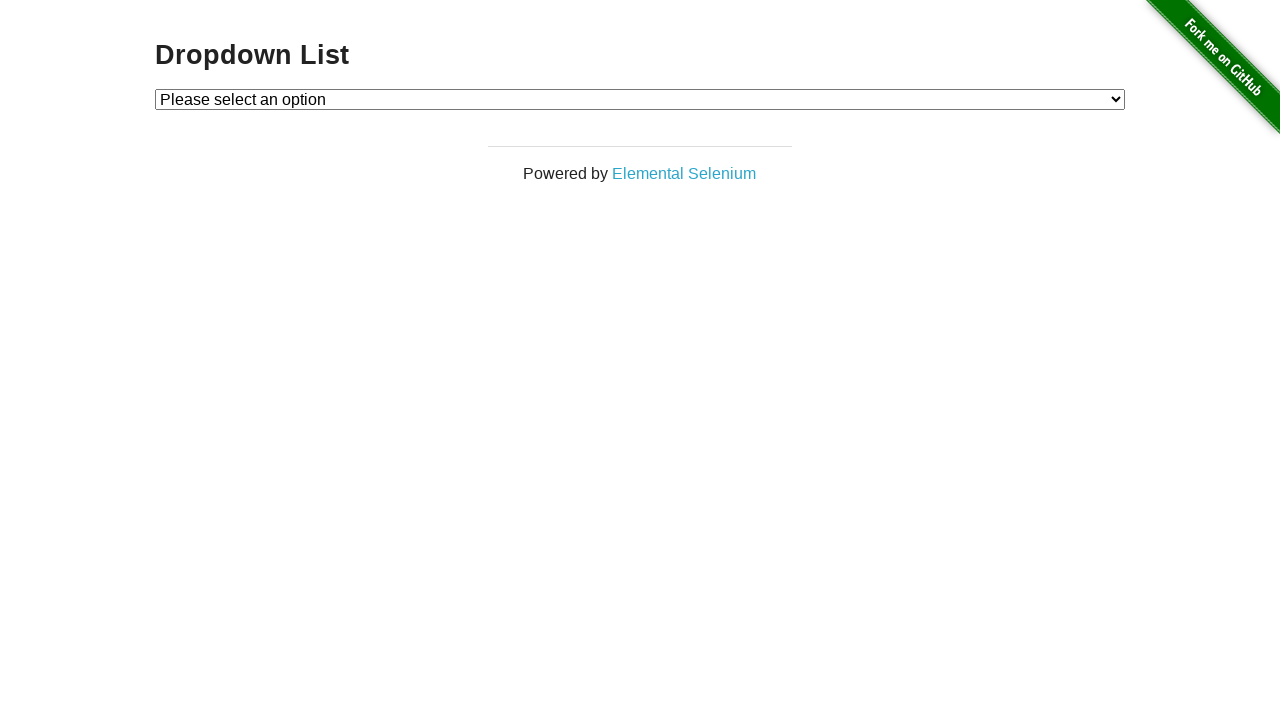

Selected Option 1 by index (index 1) on #dropdown
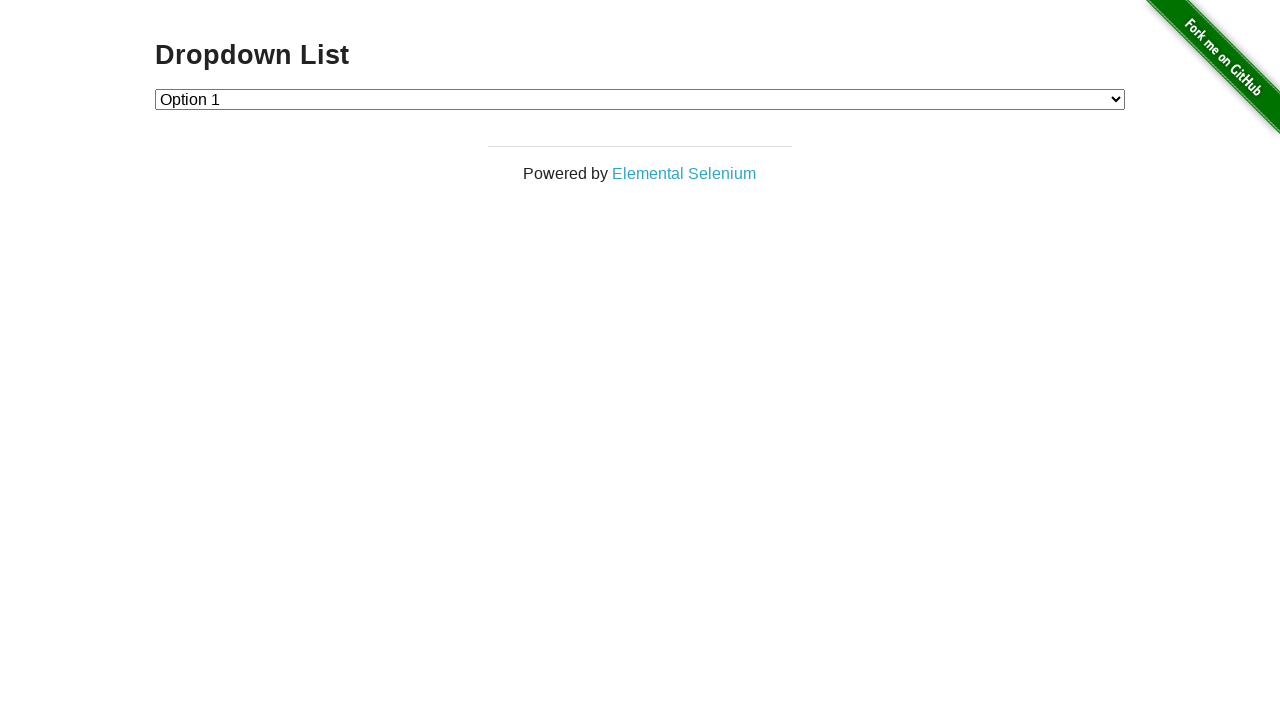

Verified Option 1 is selected: Option 1
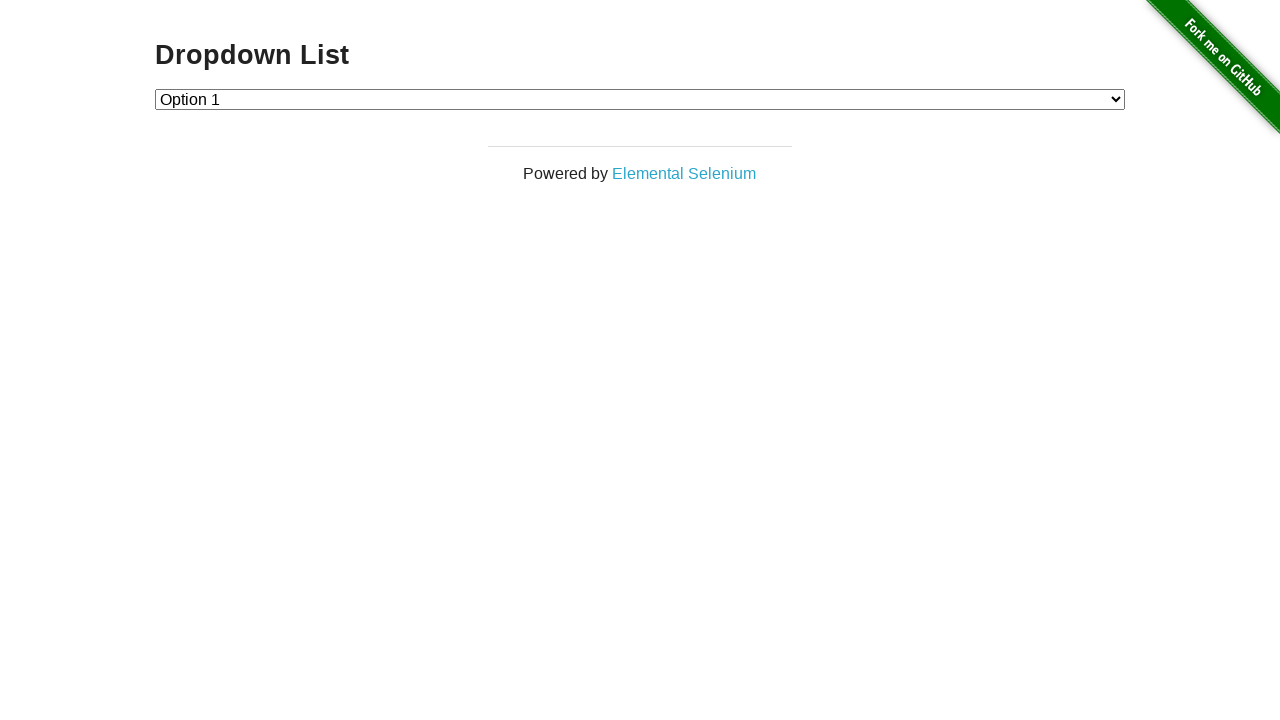

Selected Option 2 by value on #dropdown
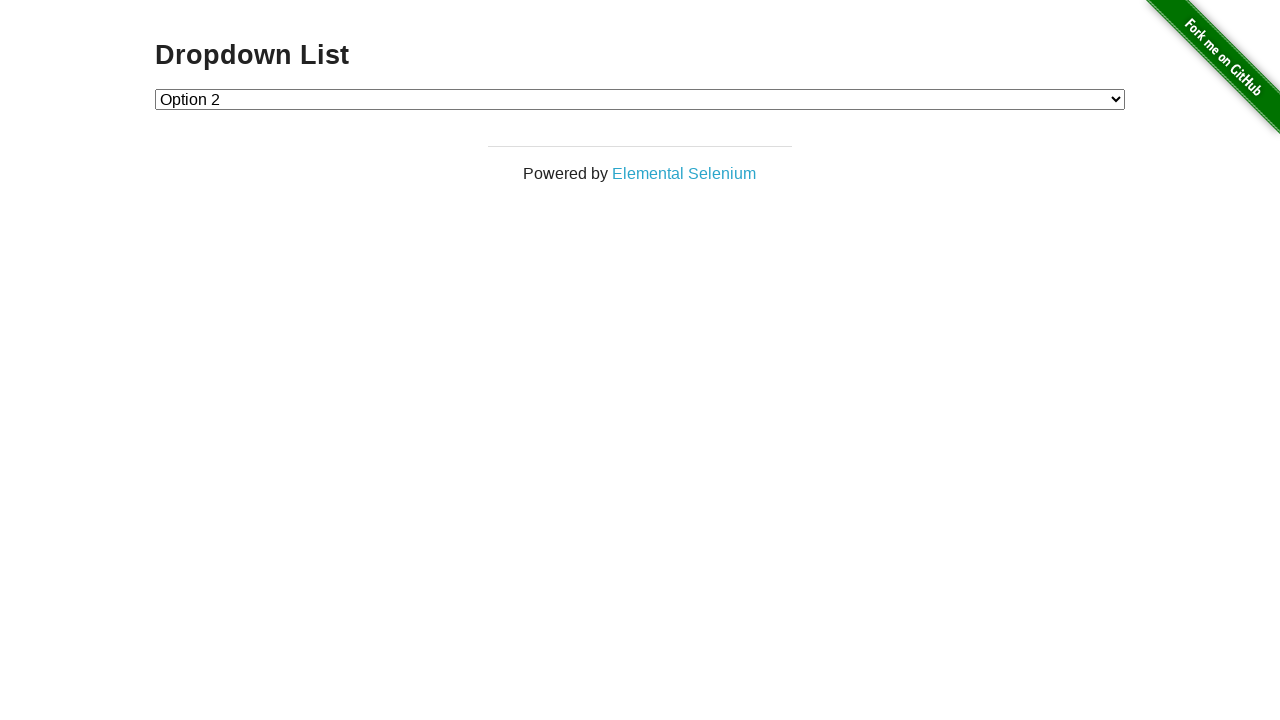

Verified Option 2 is selected: Option 2
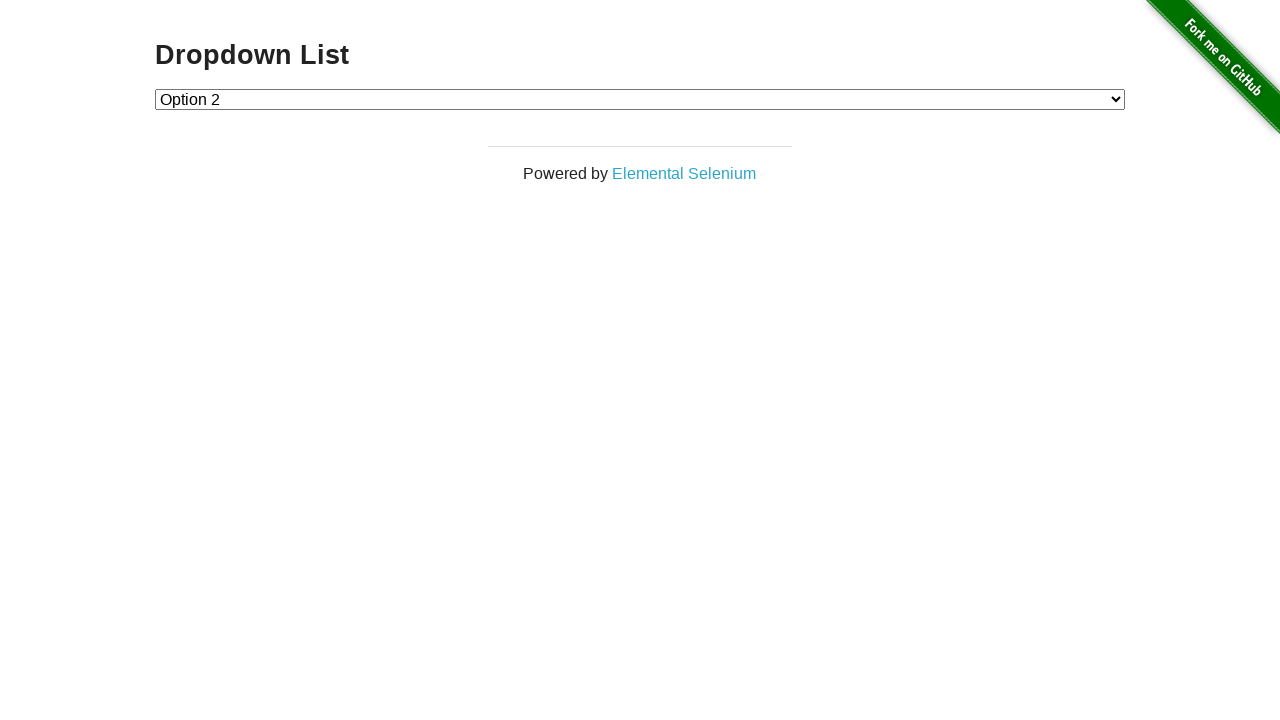

Selected Option 1 by visible text label on #dropdown
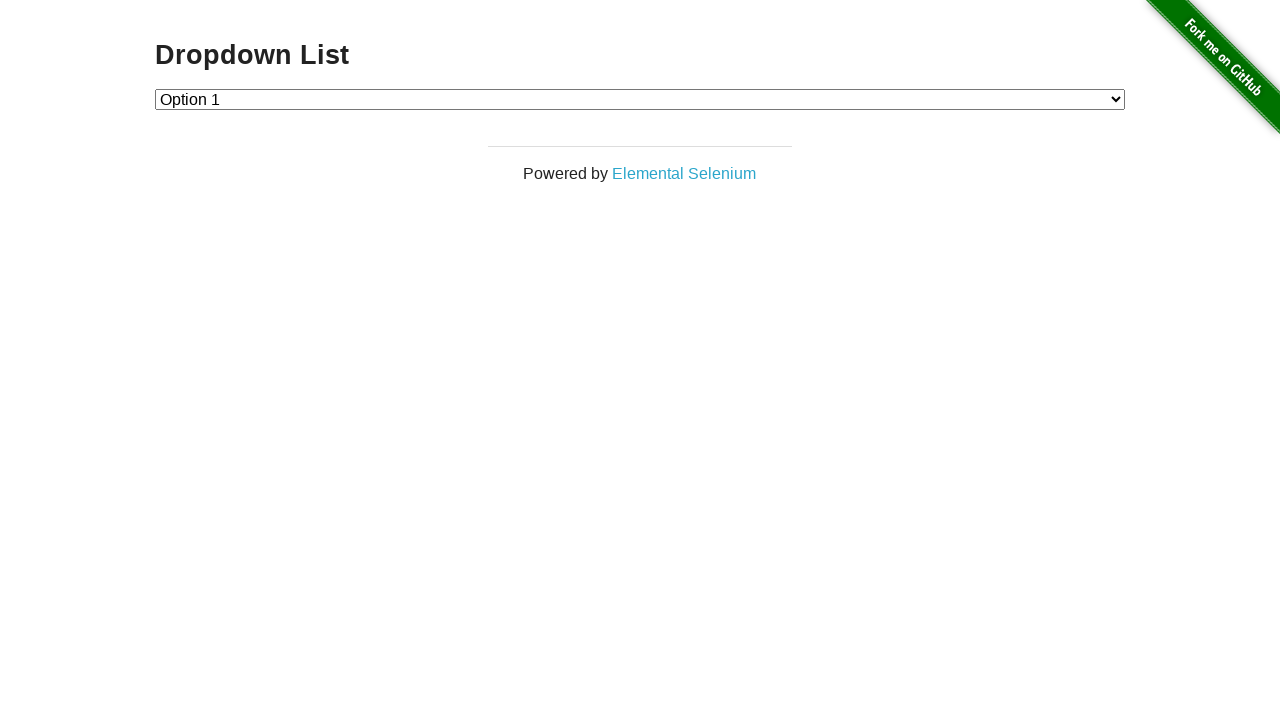

Verified Option 1 is selected by label: Option 1
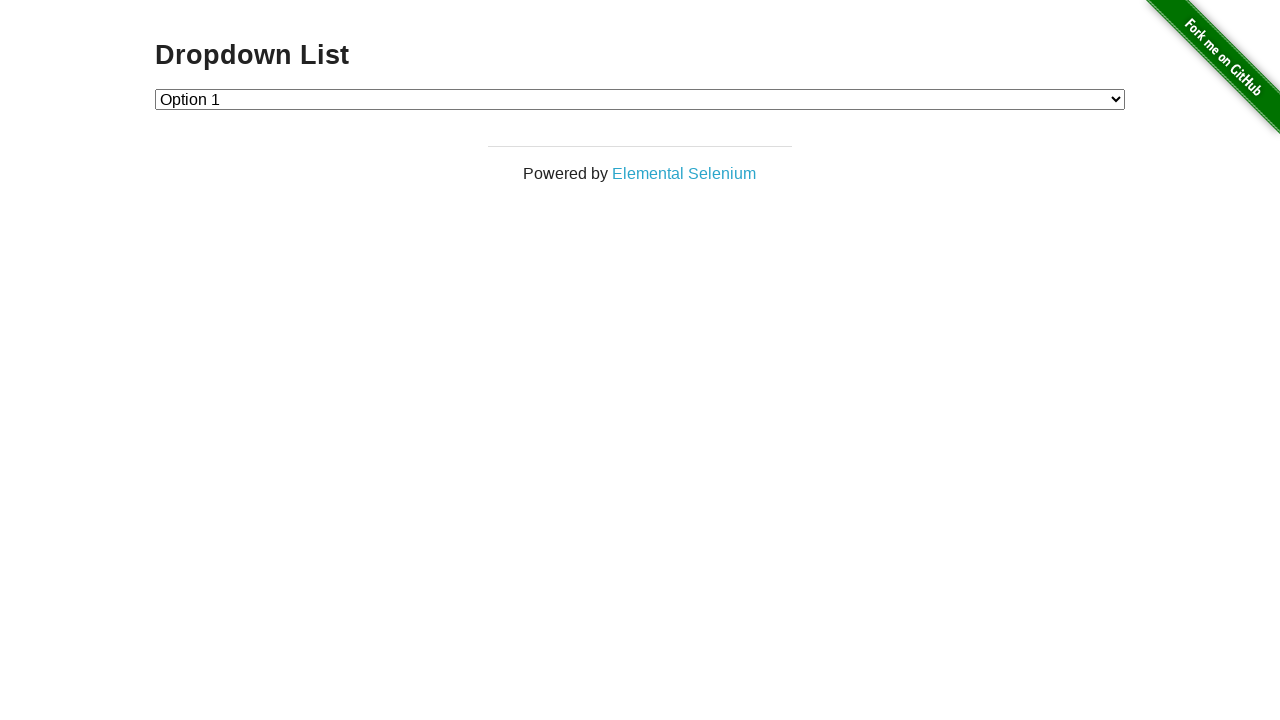

Retrieved all dropdown options (3 found)
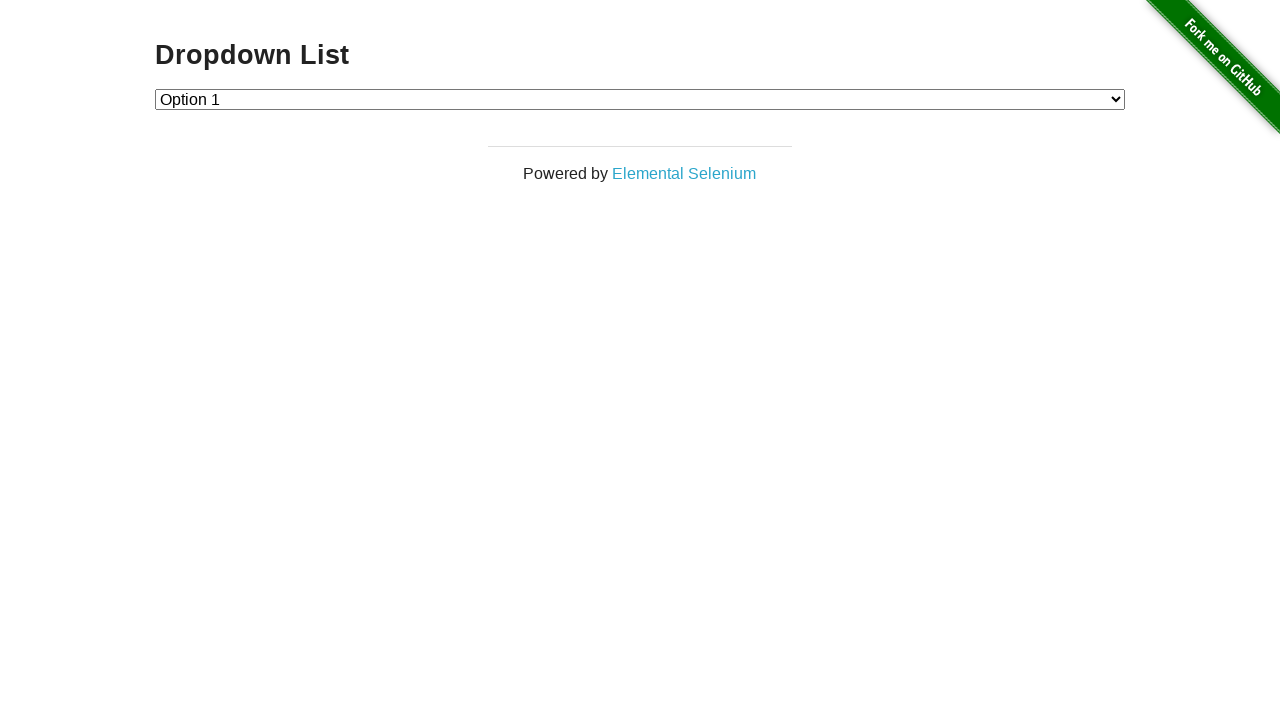

Verified dropdown has 3 options
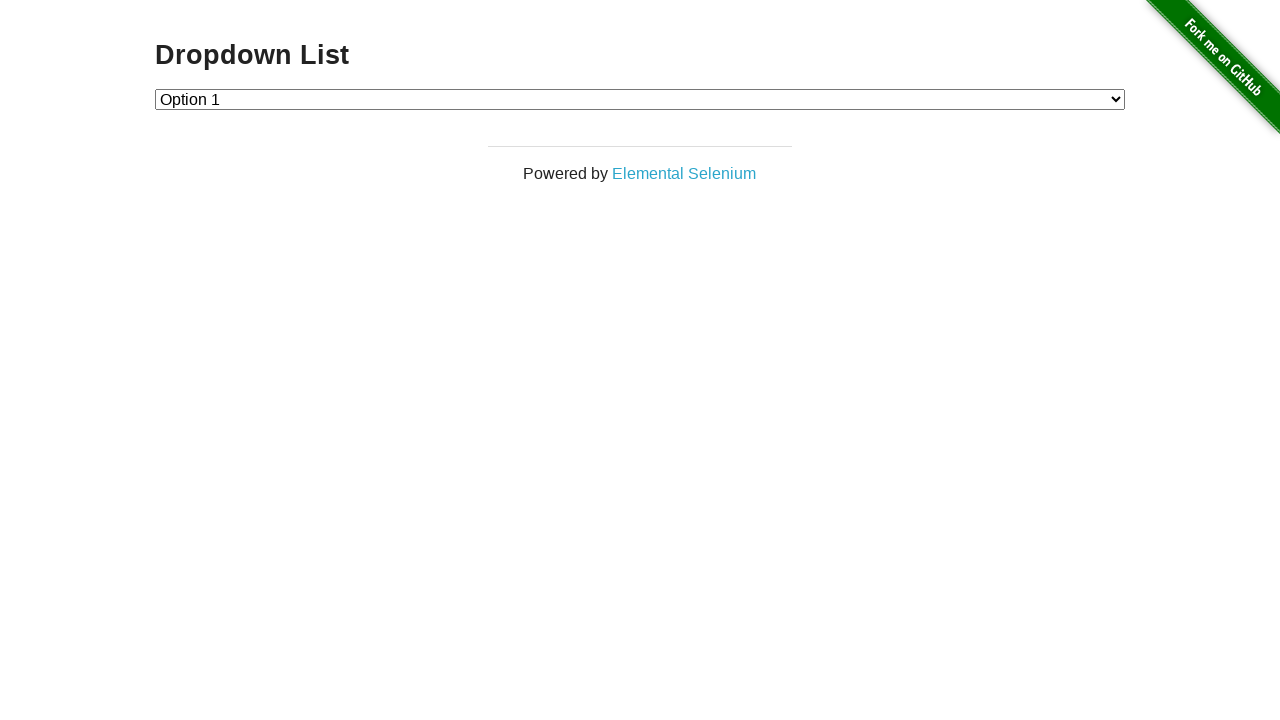

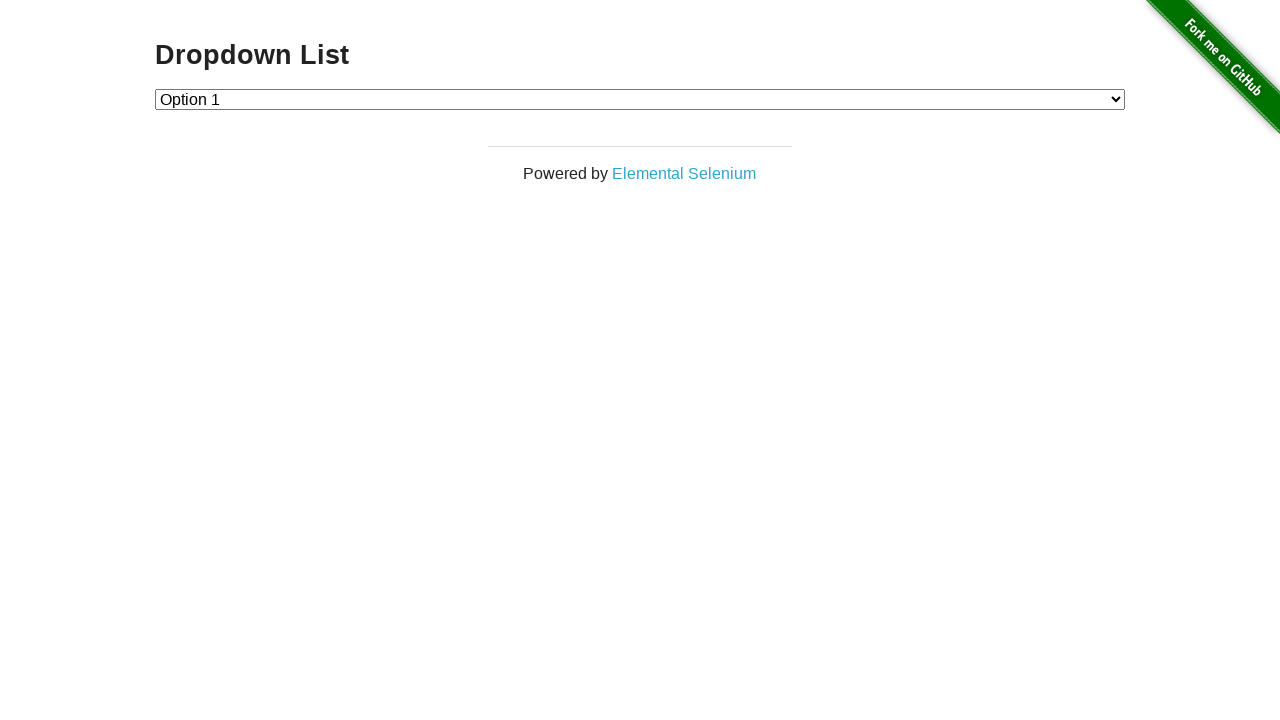